Navigates to Radio Garden website and clicks the play button to start streaming a radio station.

Starting URL: https://radio.garden/listen/bandit-rock/Tk0sD8cv

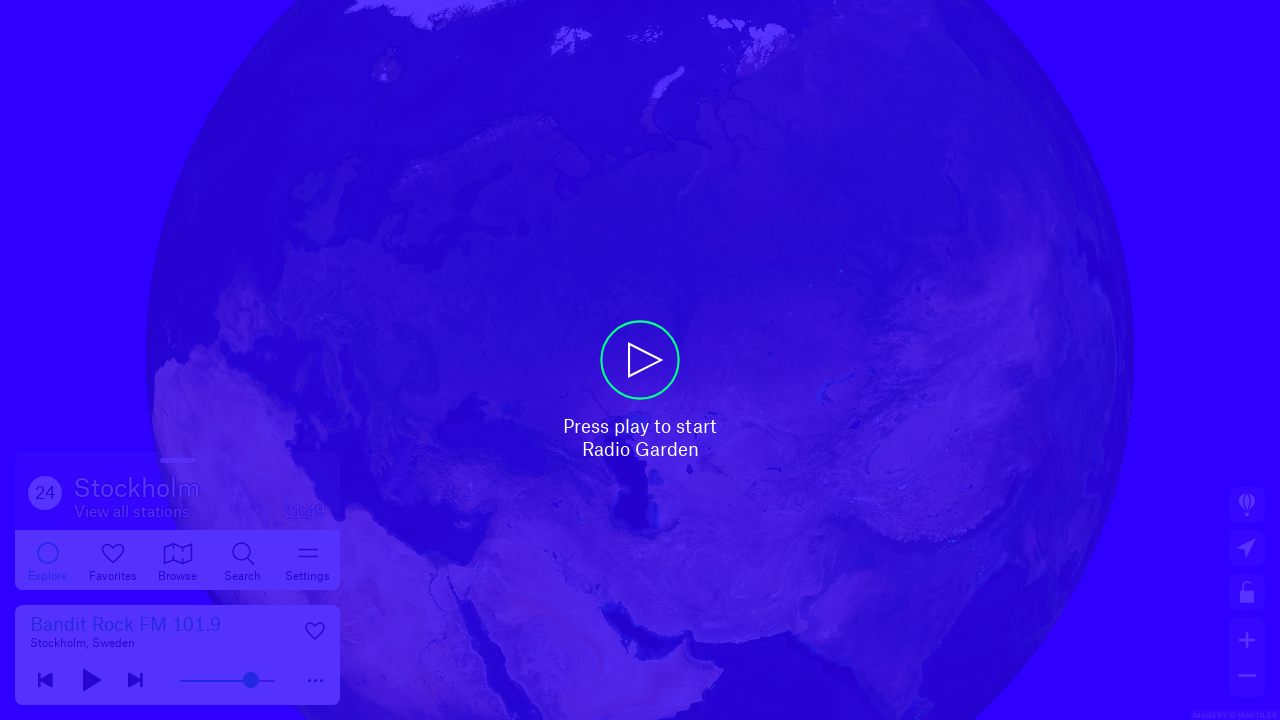

Play button became visible on Radio Garden page
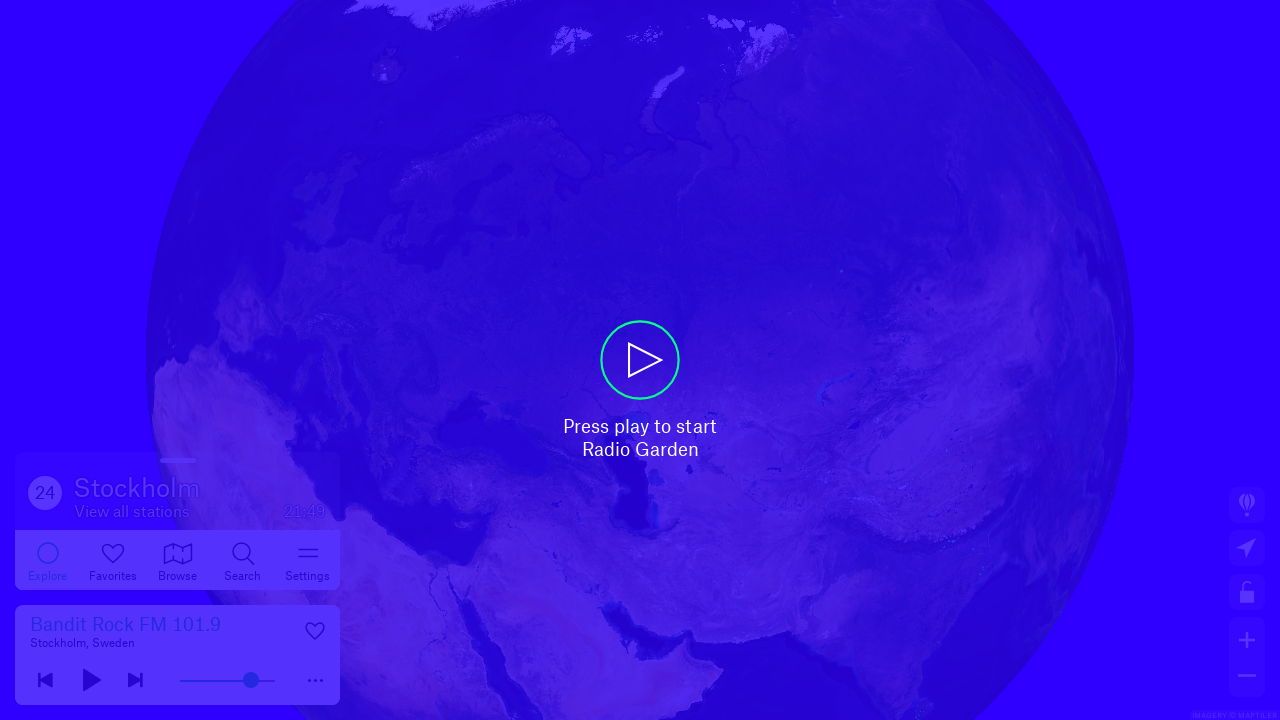

Clicked play button to start streaming Bandit Rock radio station at (640, 360) on div[role='button'][aria-label='Start Radio Garden']
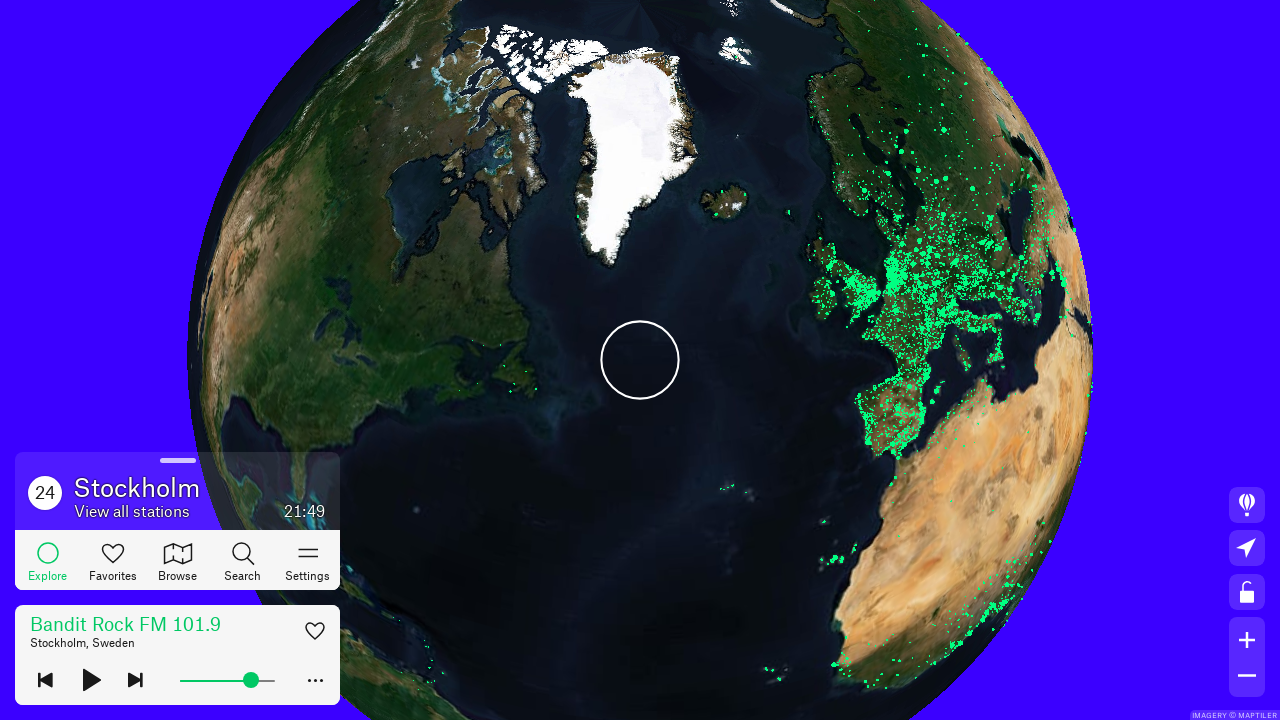

Waited 3 seconds for stream to initialize and start playing
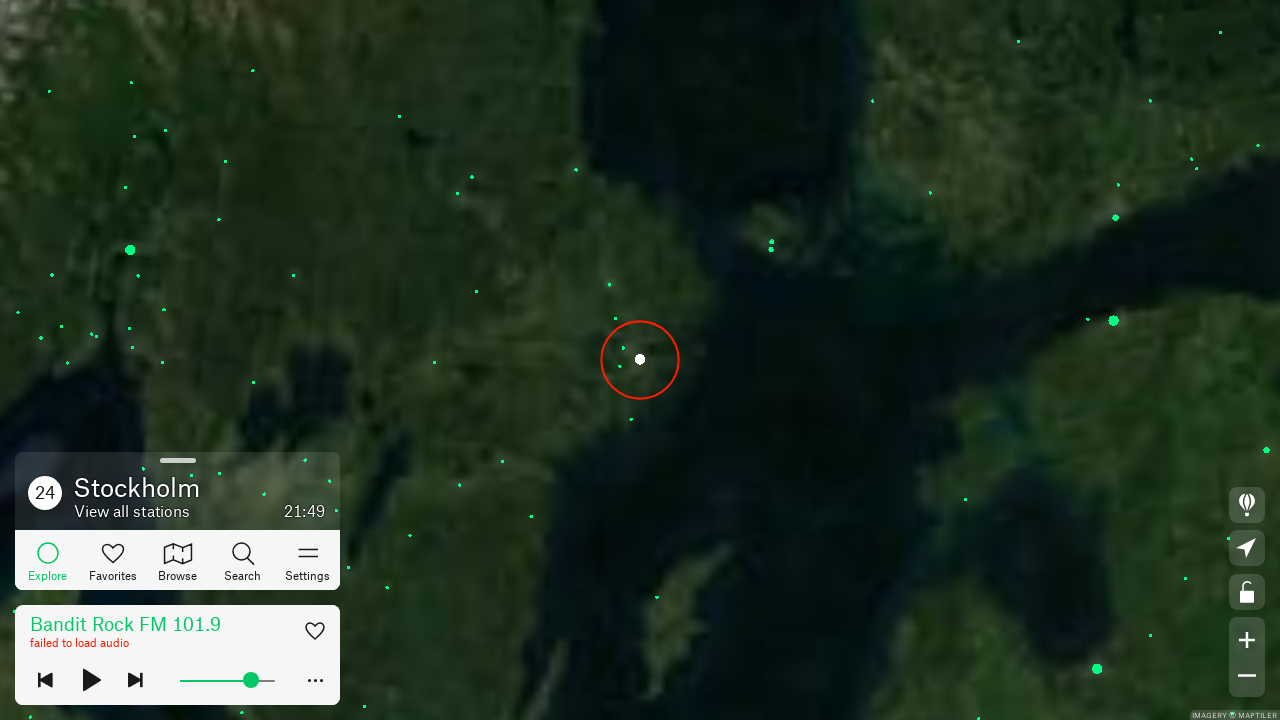

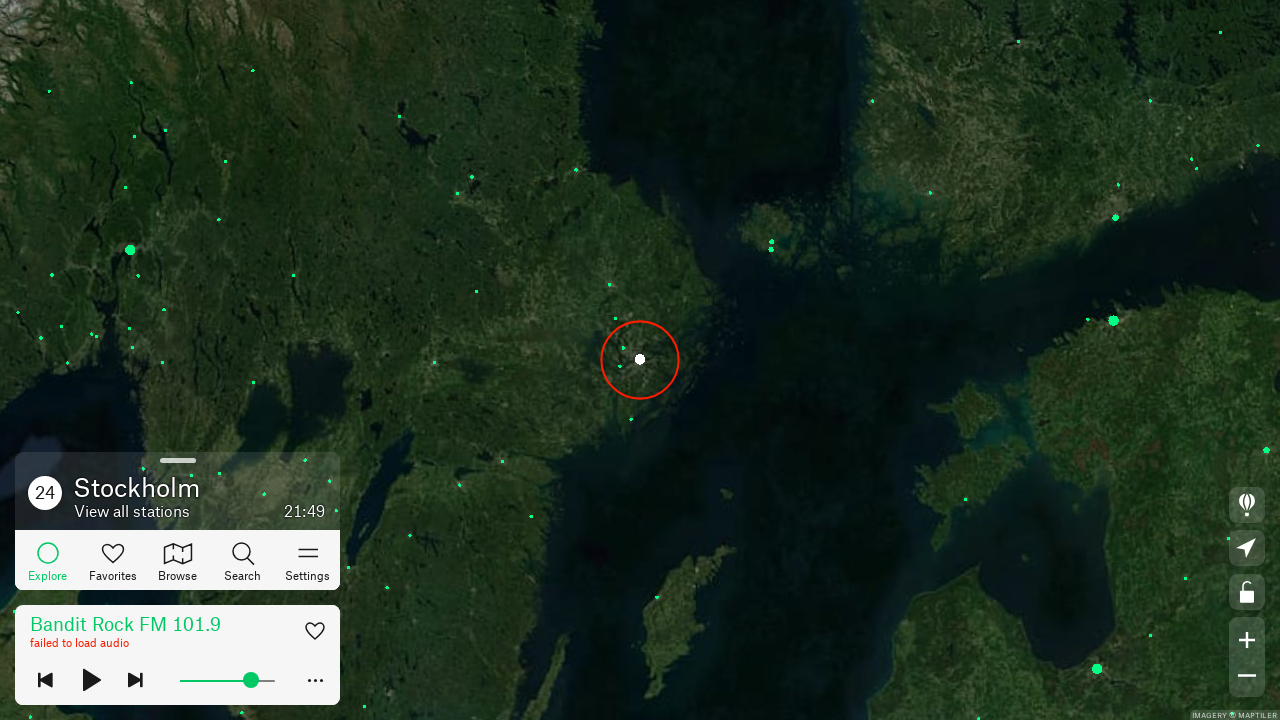